Tests a device info page by clicking on various information buttons (resolution, location, details, timezone) to reveal device information.

Starting URL: https://mfml.in/api/getInfo

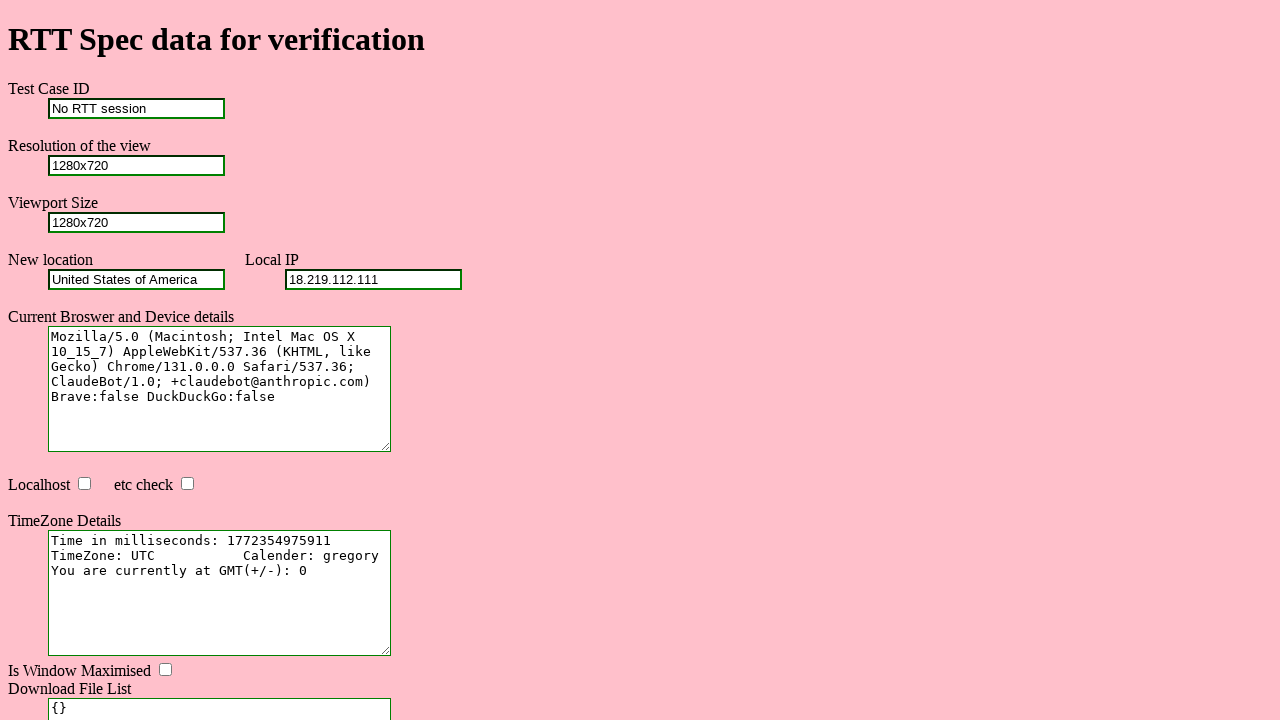

Resolution button became visible
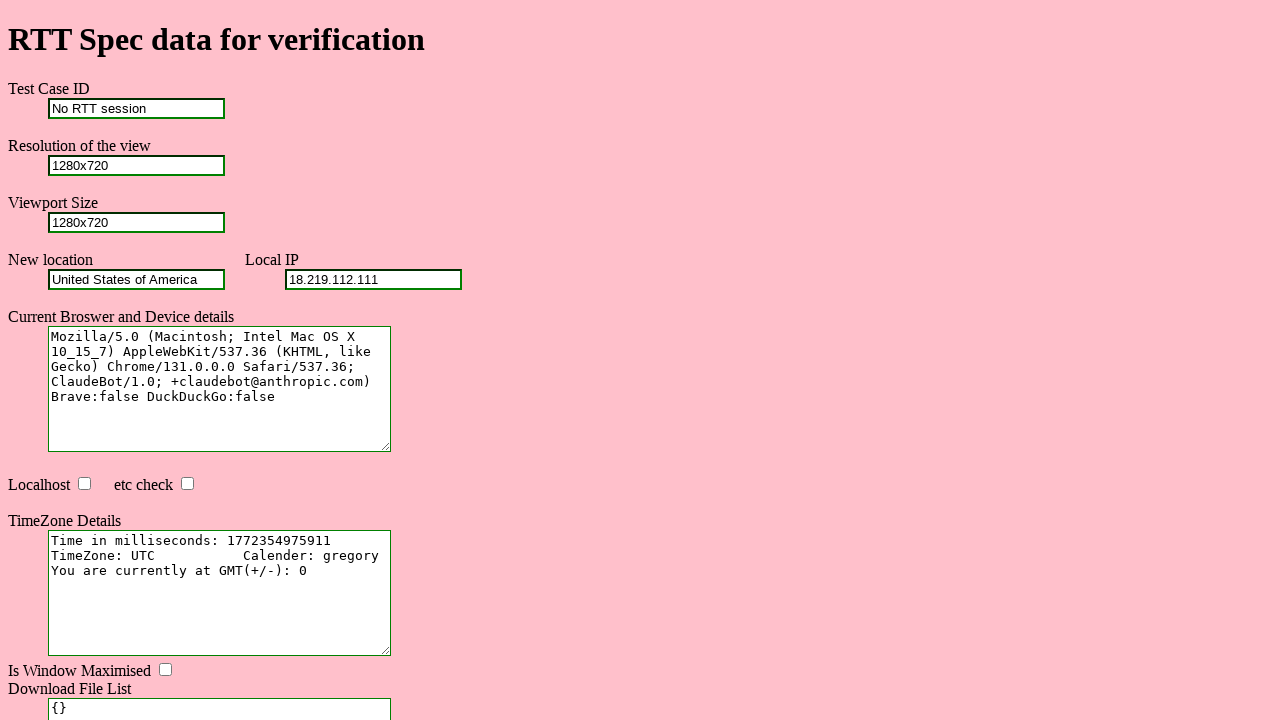

Clicked resolution button to reveal device resolution at (136, 165) on #resolution
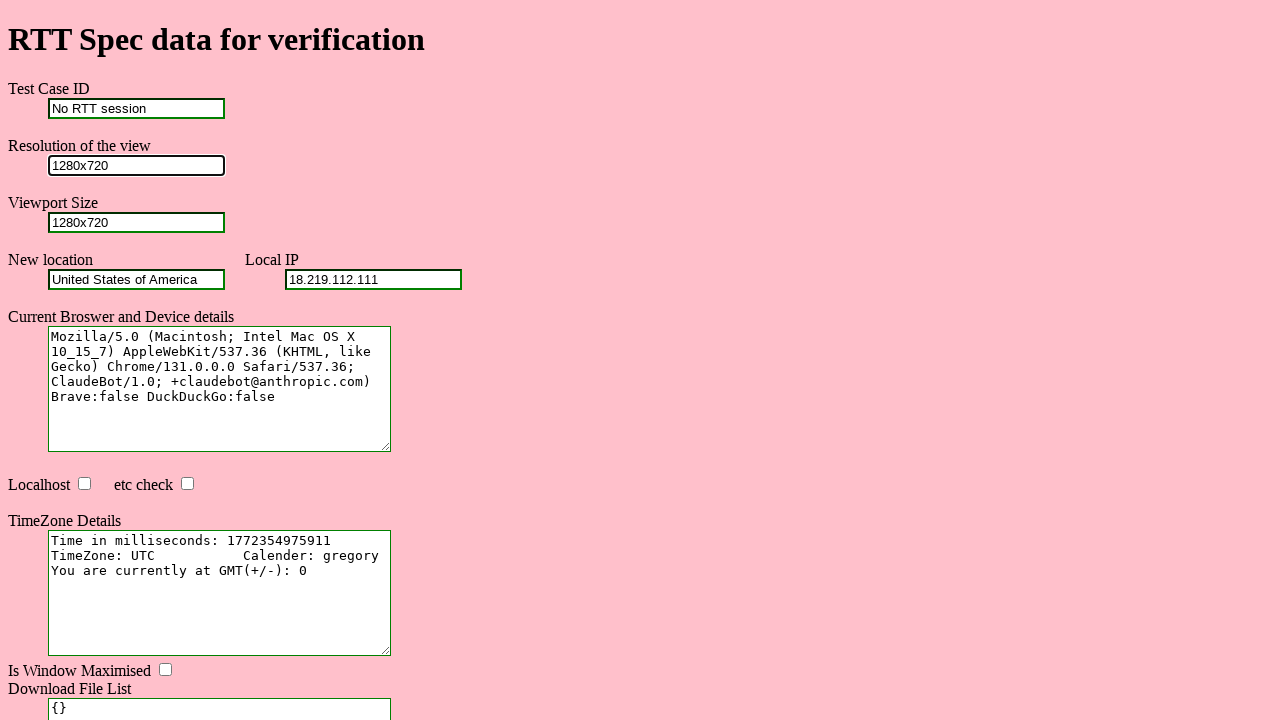

Location button became visible
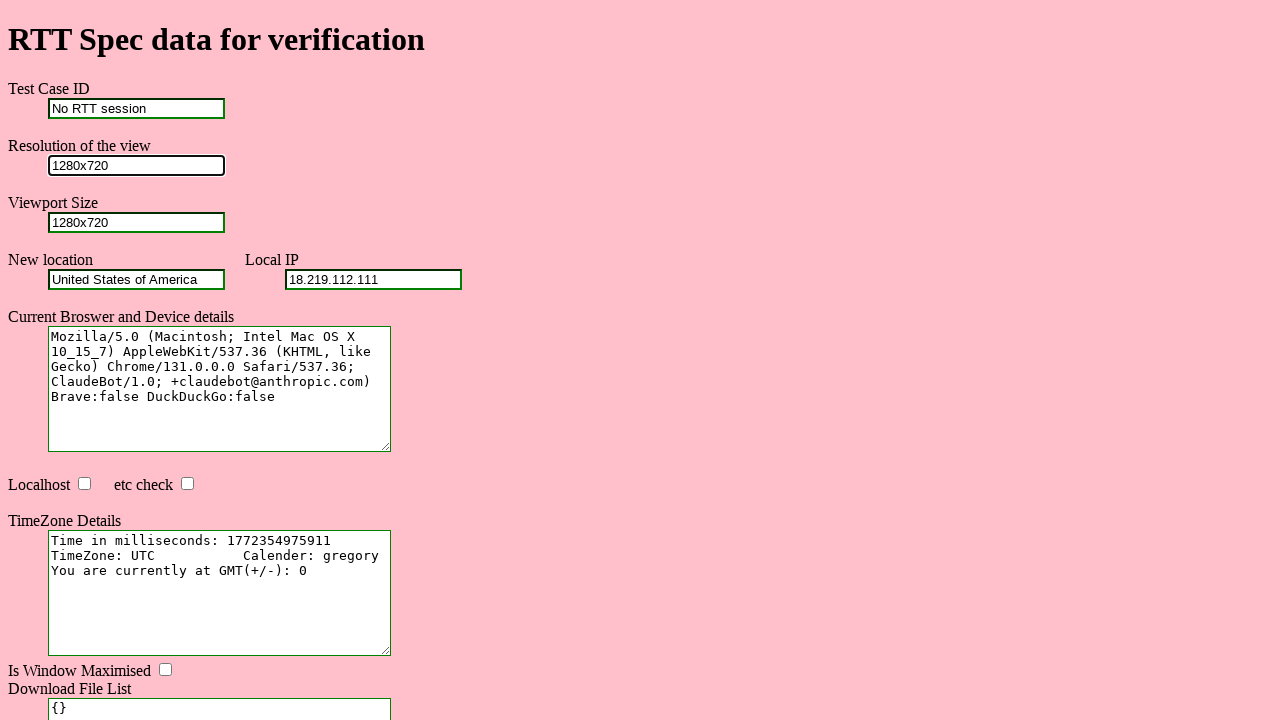

Clicked location button to reveal device location at (136, 279) on #location
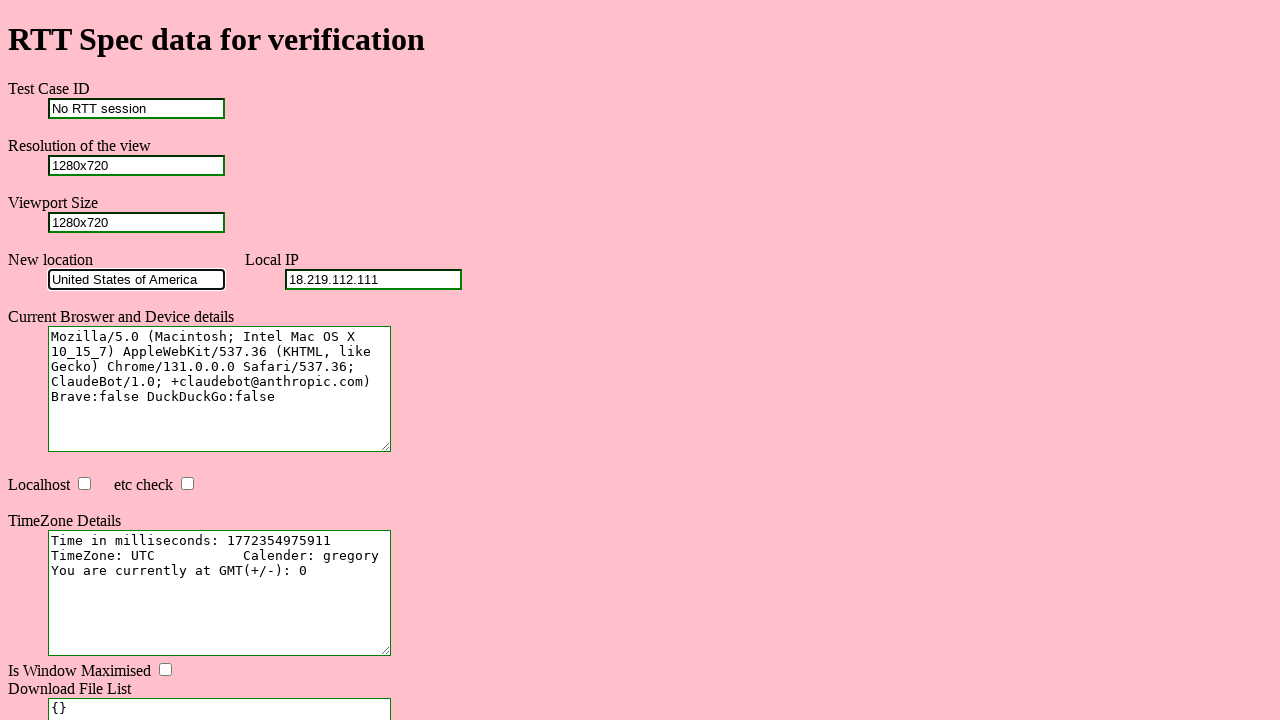

Details button became visible
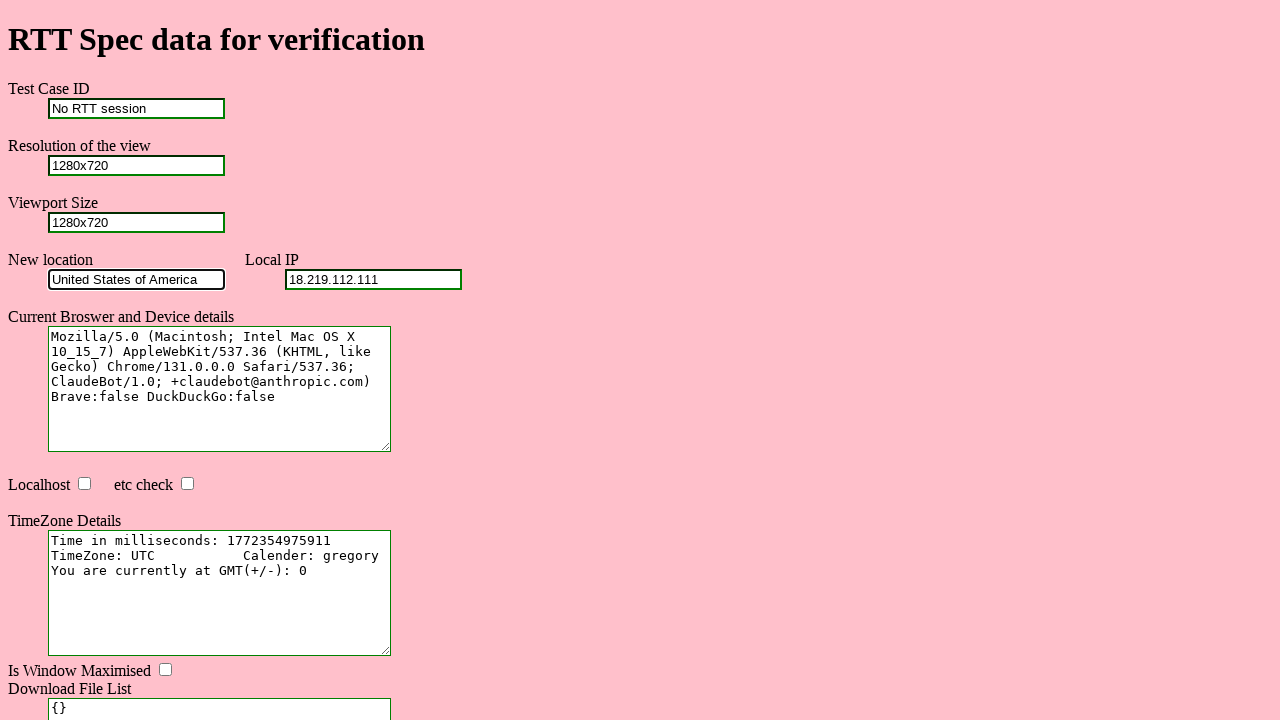

Clicked details button to reveal device details at (220, 389) on #details
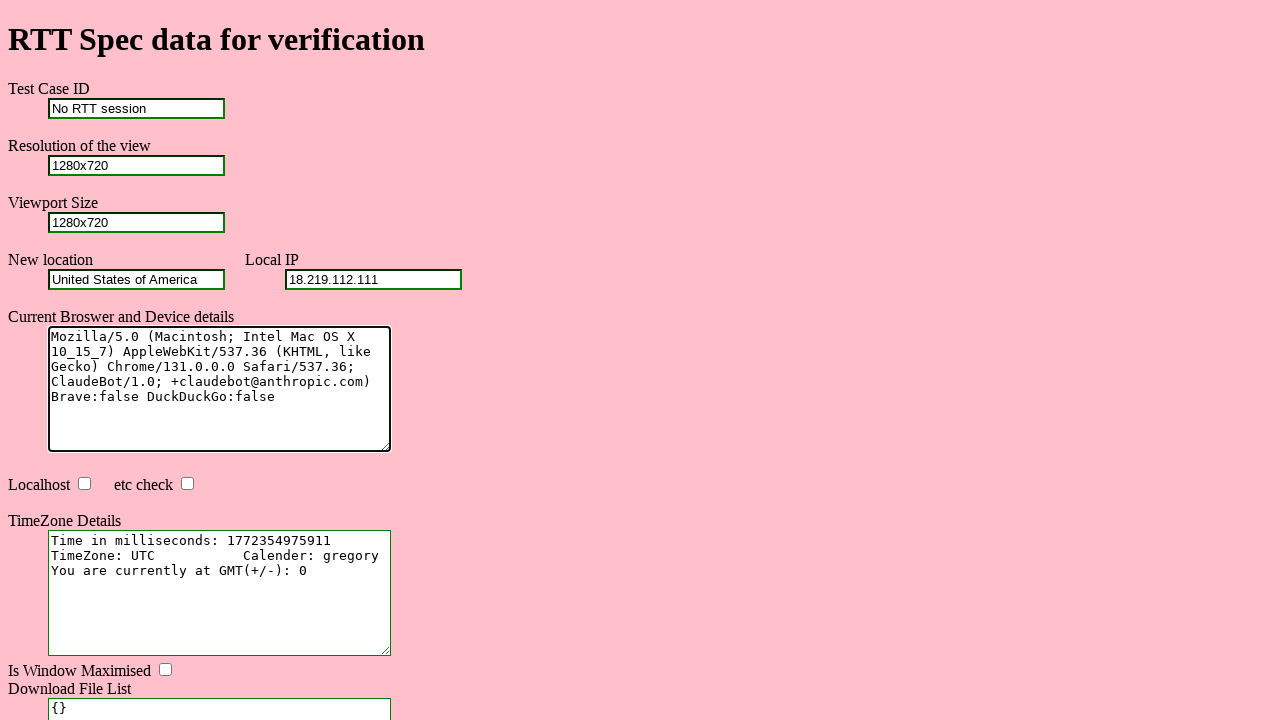

Timezone button became visible
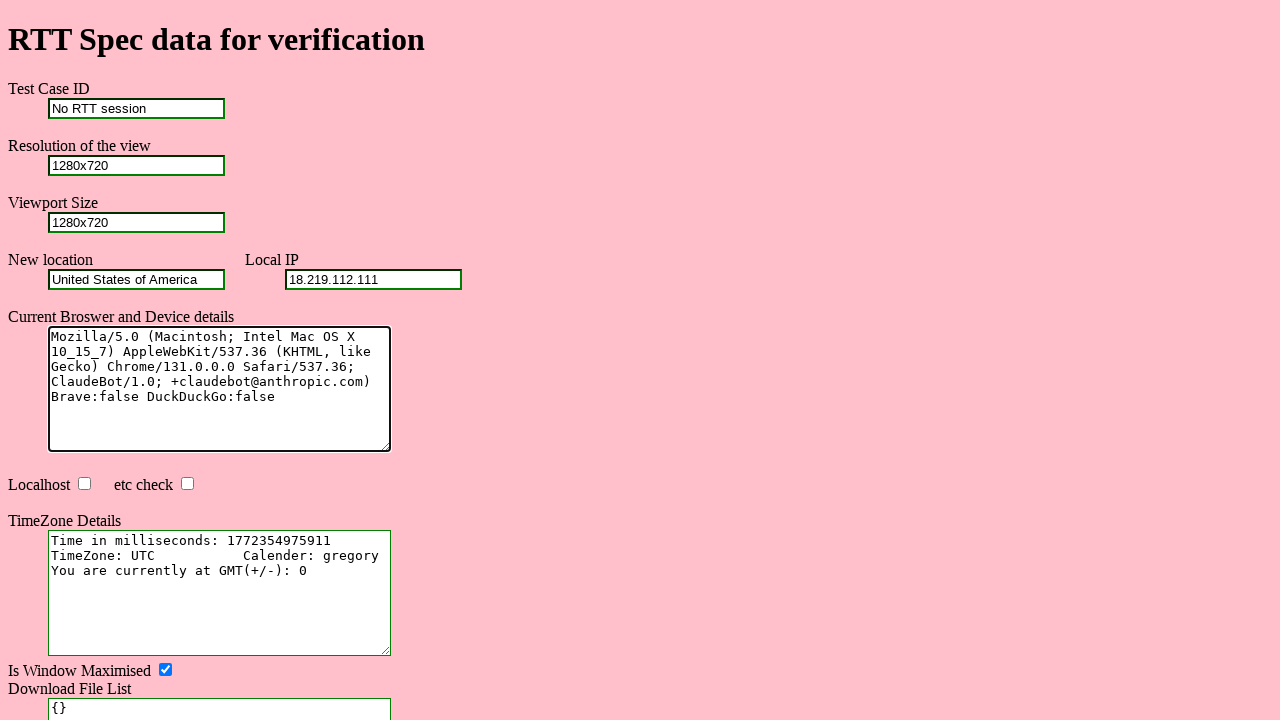

Clicked timezone button to reveal device timezone at (220, 593) on #timezone
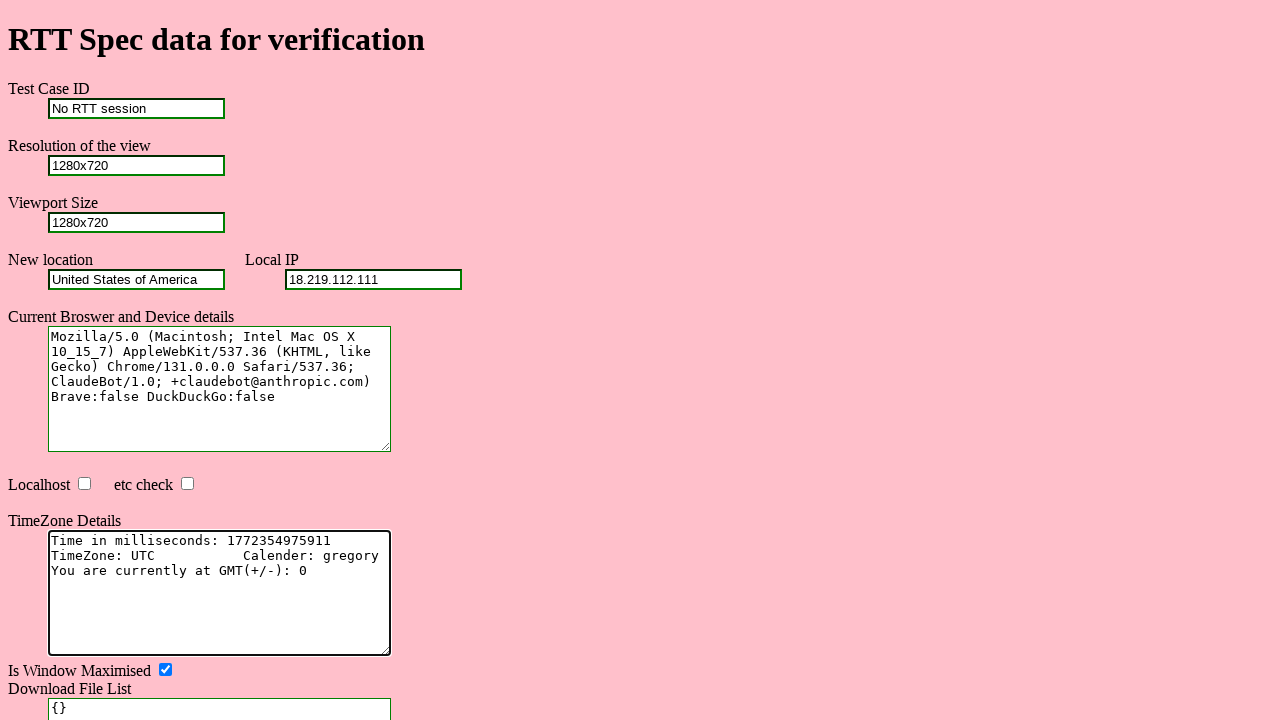

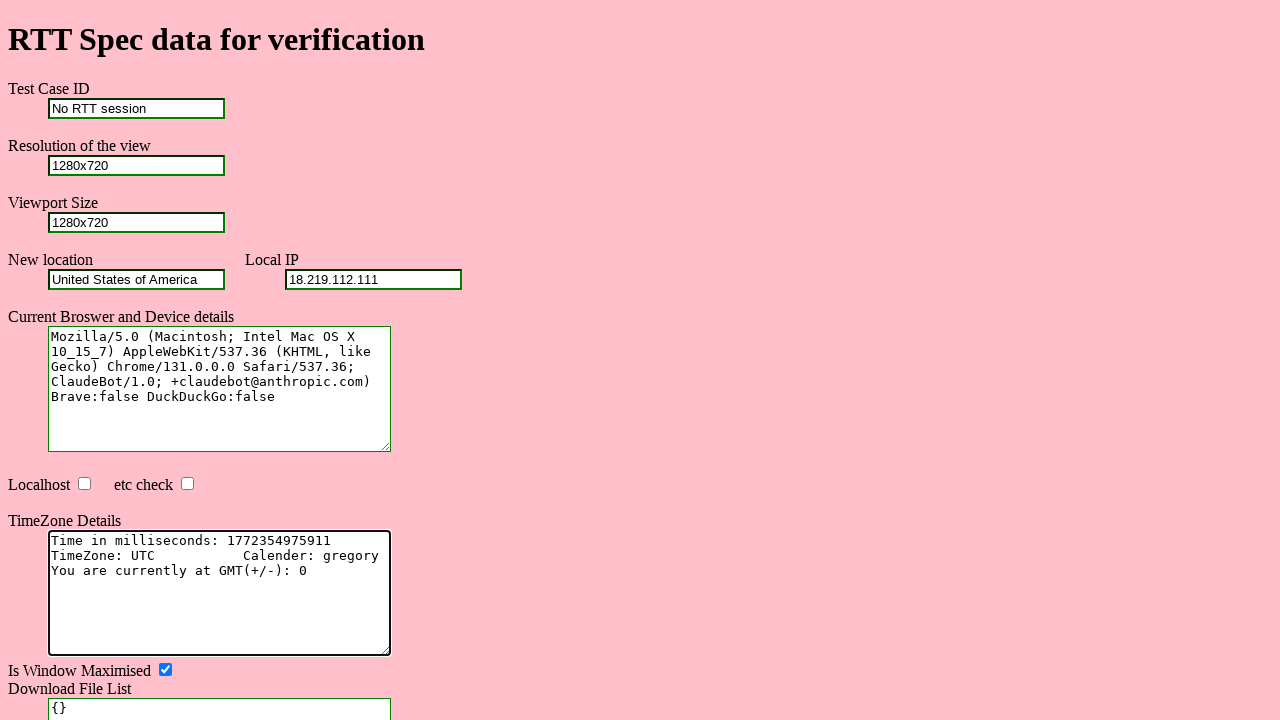